Tests the phone product details page by navigating to the Phones category, clicking on the first phone, and verifying that the product name, price, description, and Add to Cart button are displayed correctly.

Starting URL: https://www.demoblaze.com/

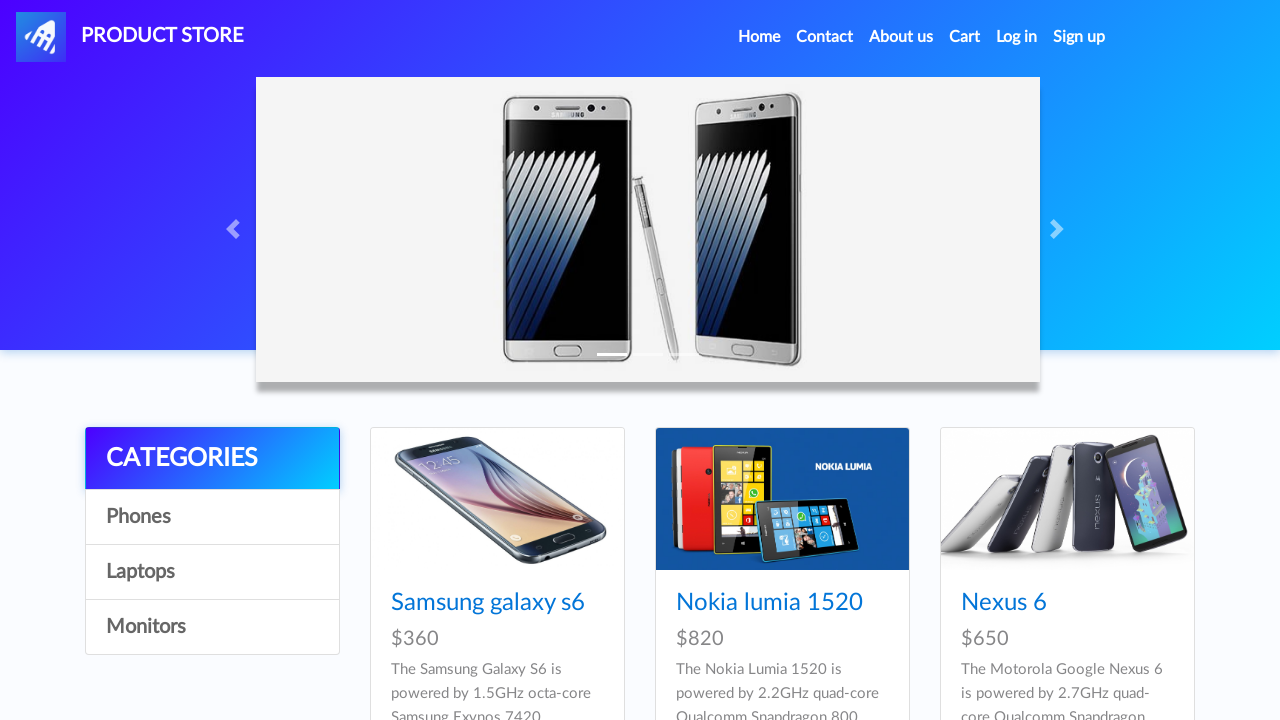

Clicked on Phones category at (212, 517) on text=Phones
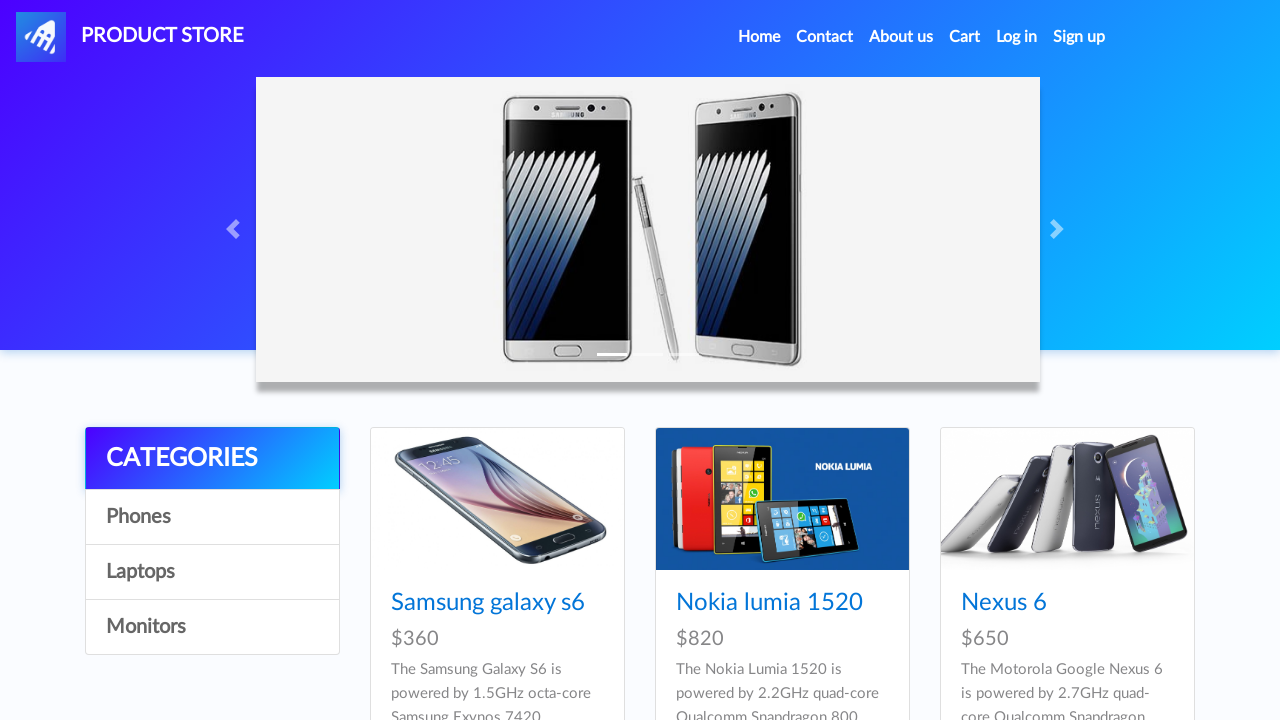

Phone list loaded with card titles visible
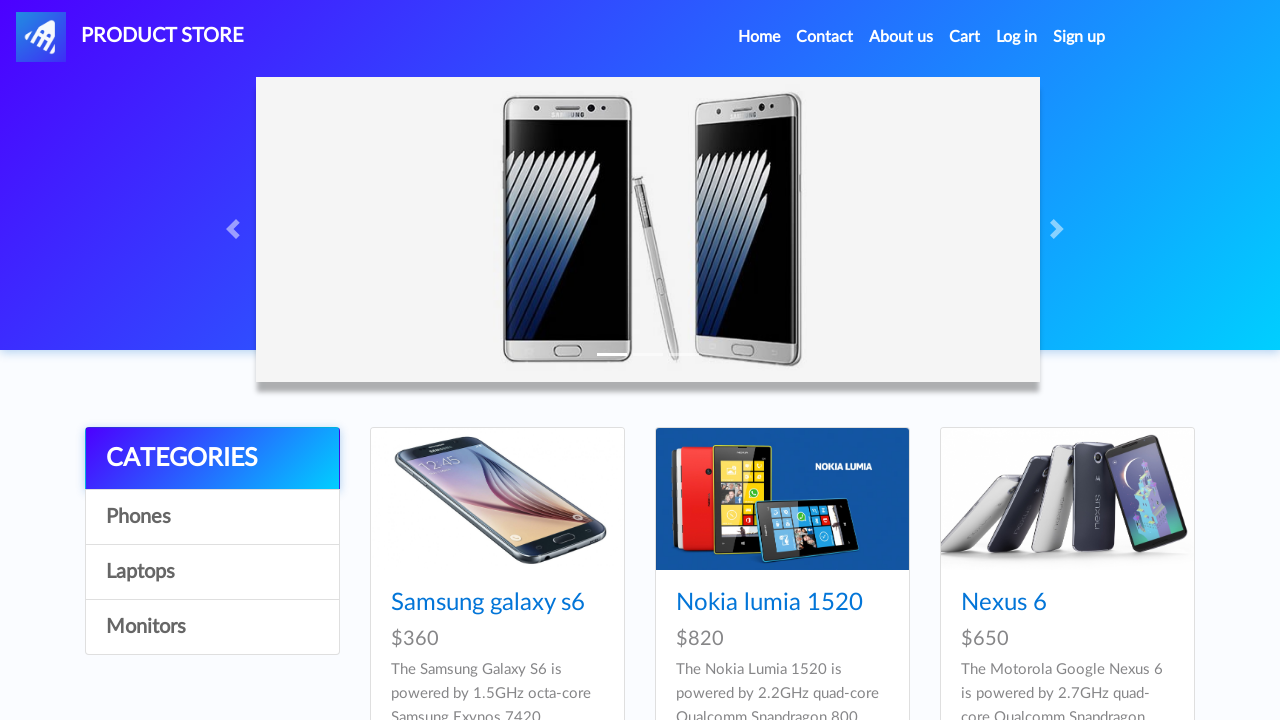

Retrieved first phone name: Samsung galaxy s6
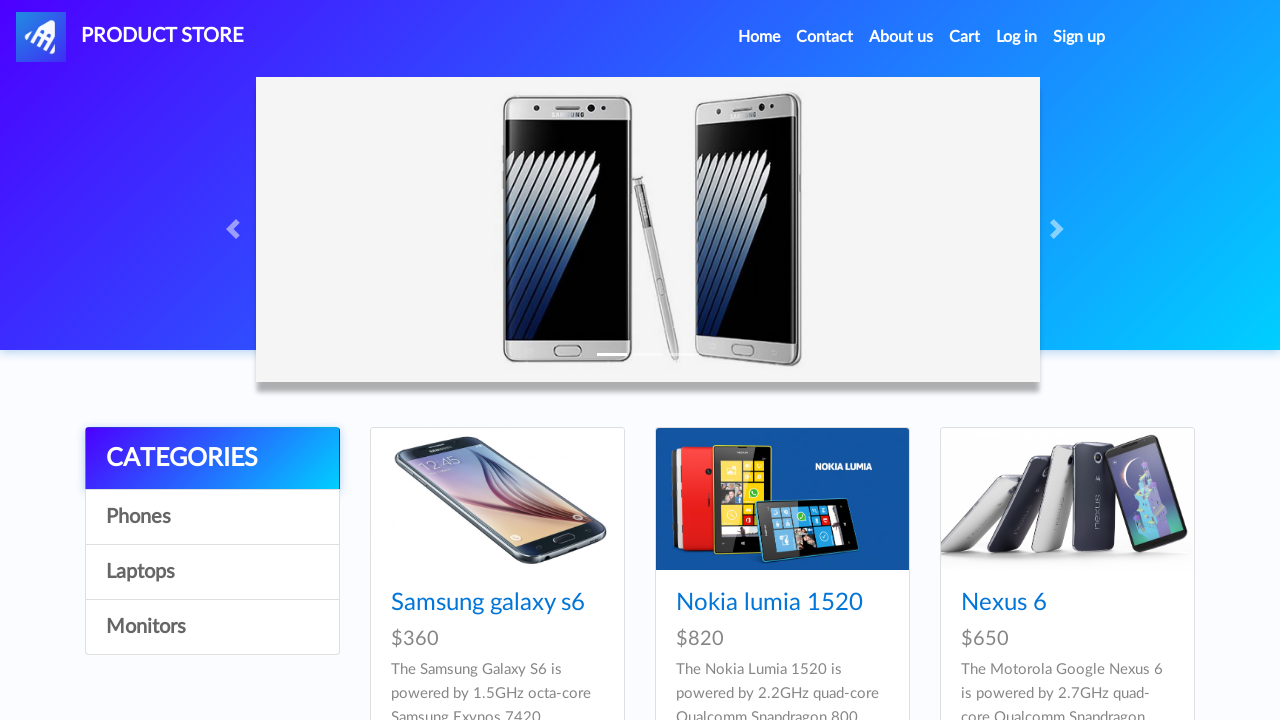

Clicked on first phone product at (488, 603) on .card-title a >> nth=0
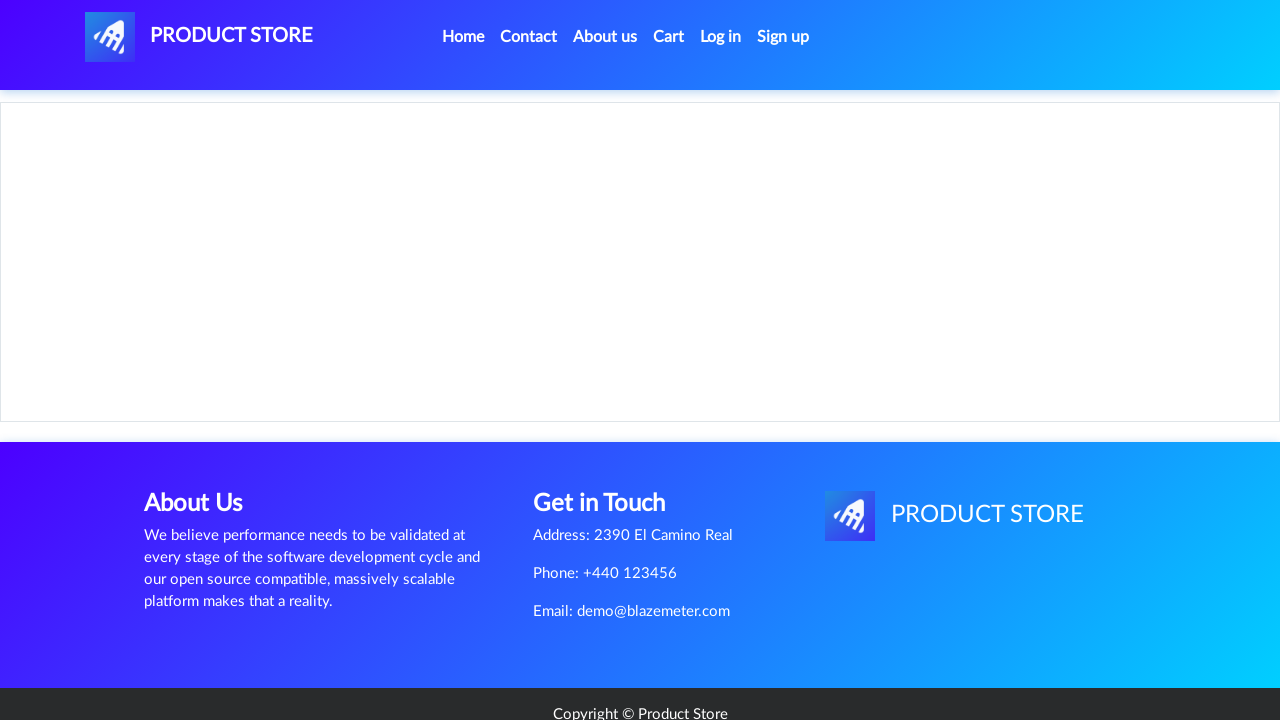

Product details page loaded with product name visible
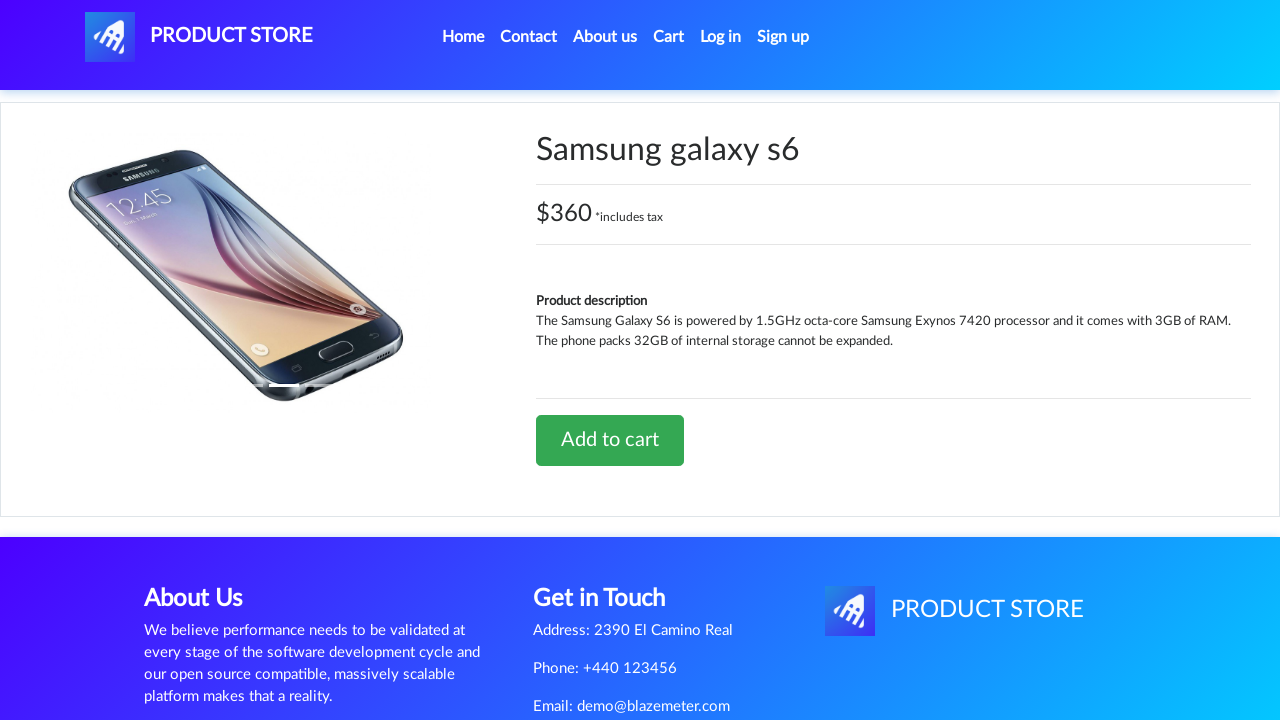

Retrieved displayed product name: Samsung galaxy s6
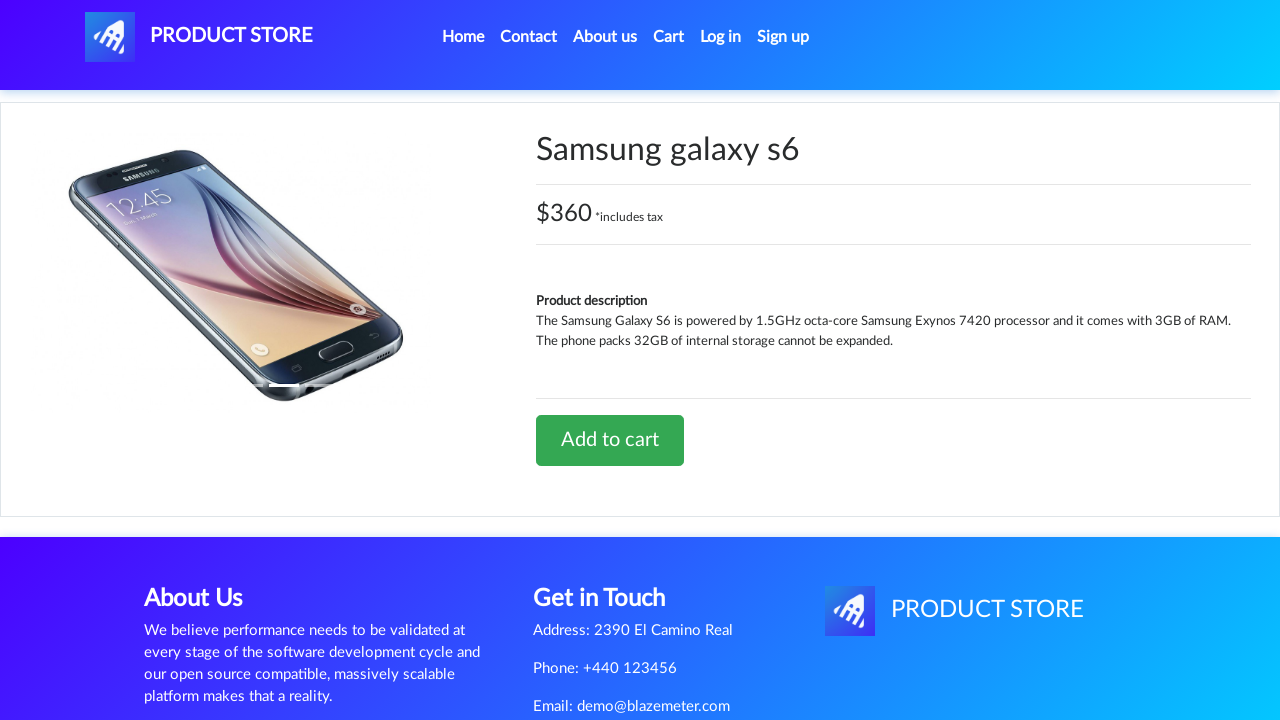

Verified that displayed product name matches the selected phone
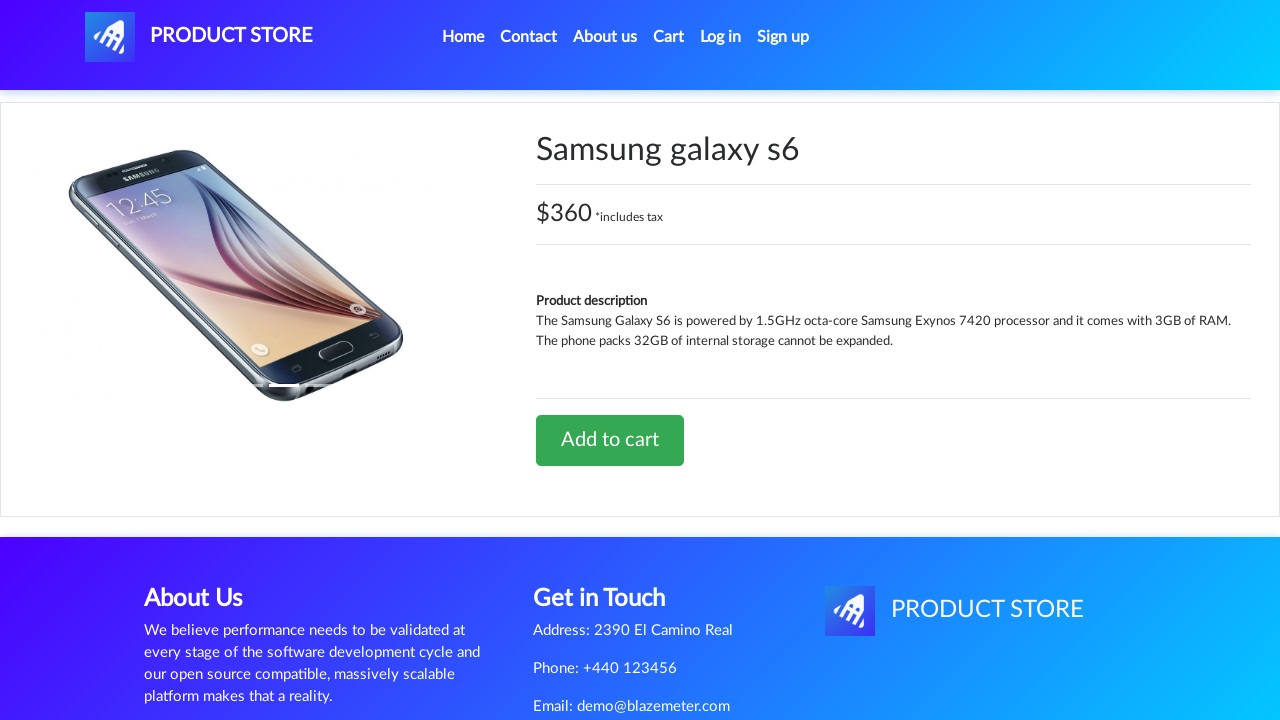

Located price container element
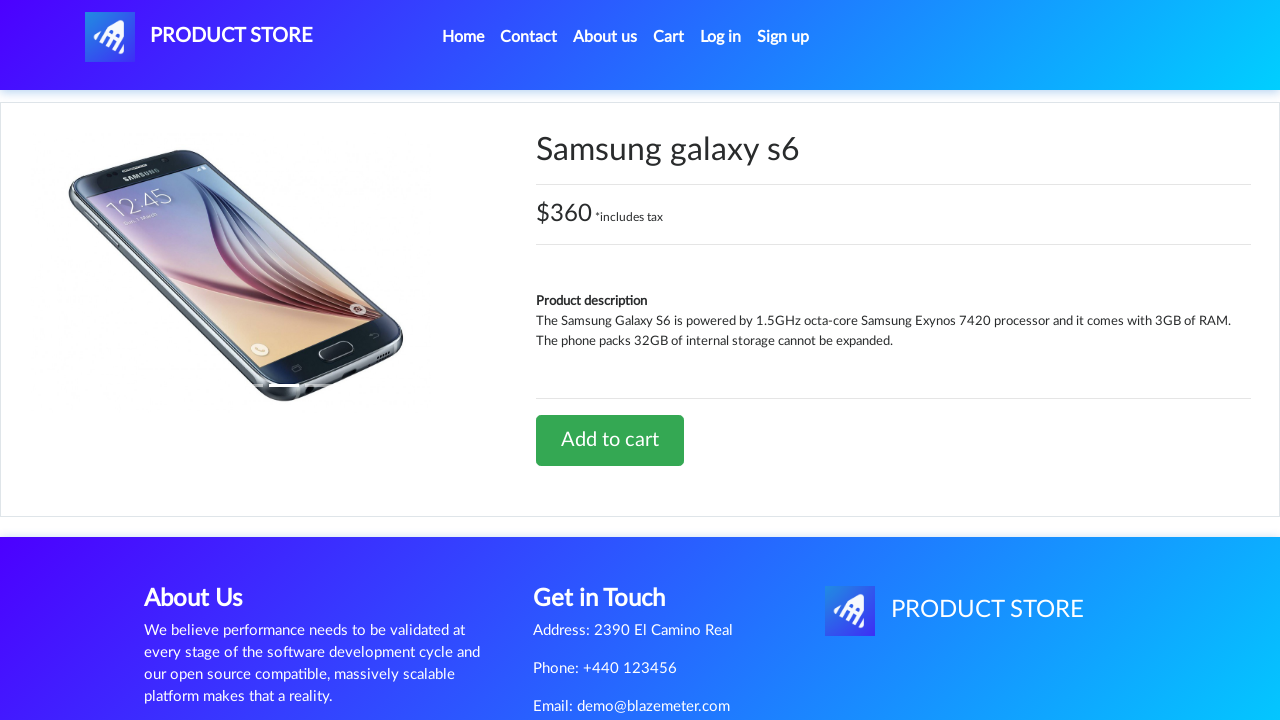

Verified that price is displayed
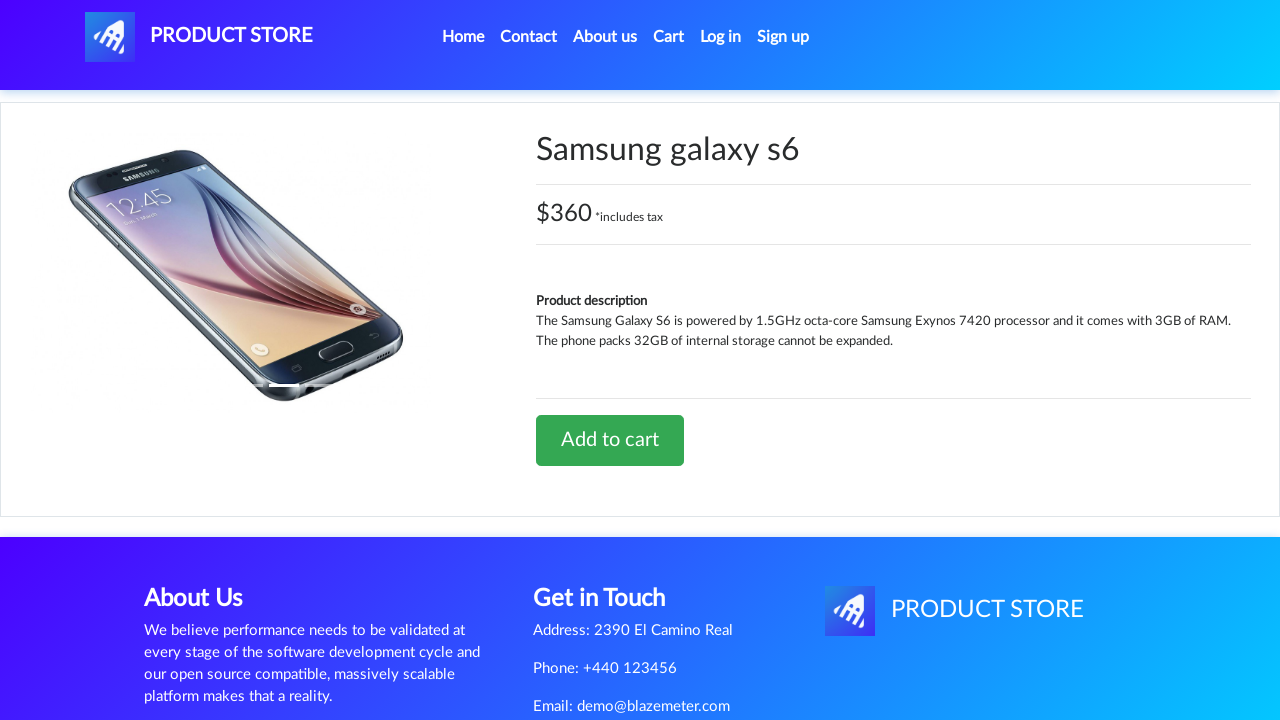

Located product description element
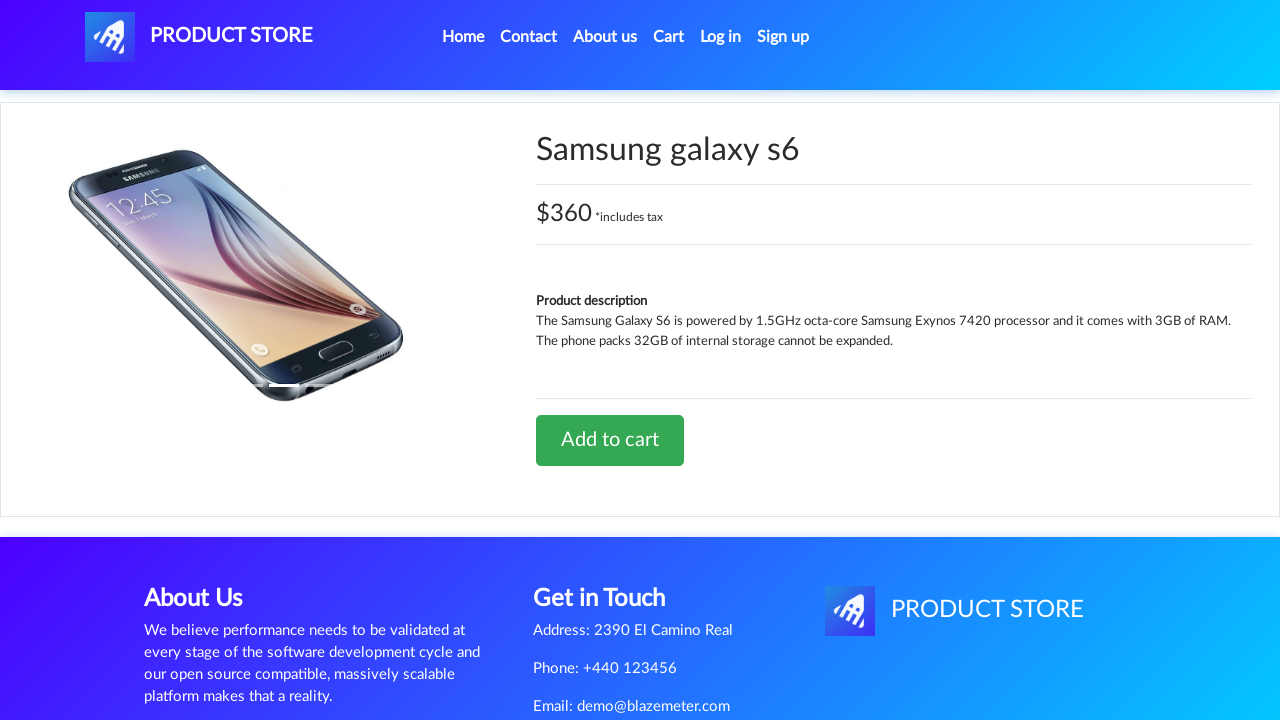

Verified that product description is visible
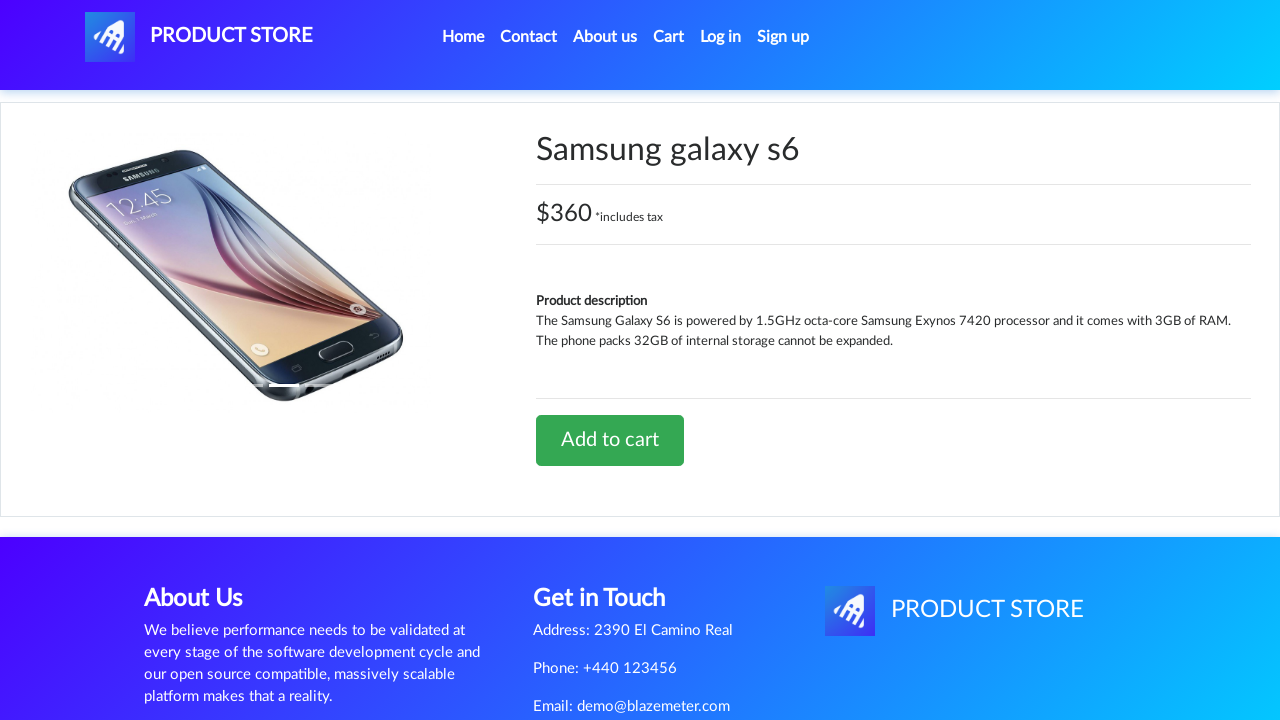

Located Add to Cart button
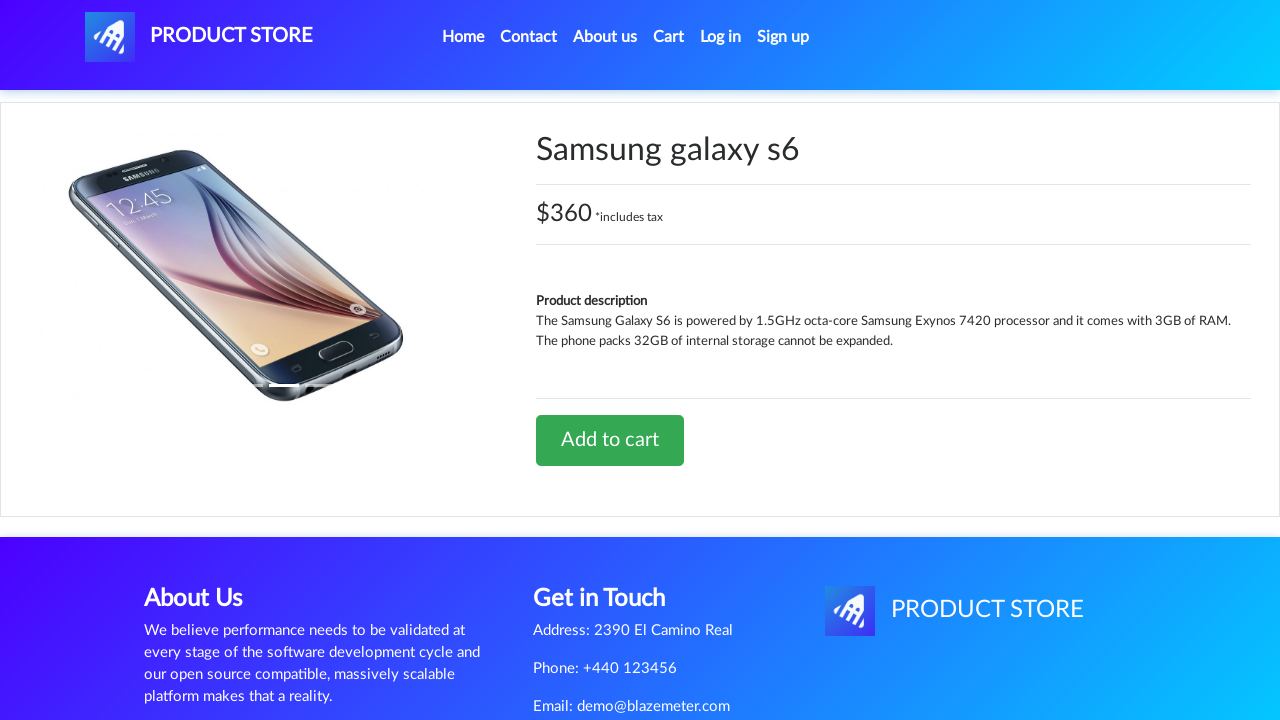

Verified that Add to Cart button is visible
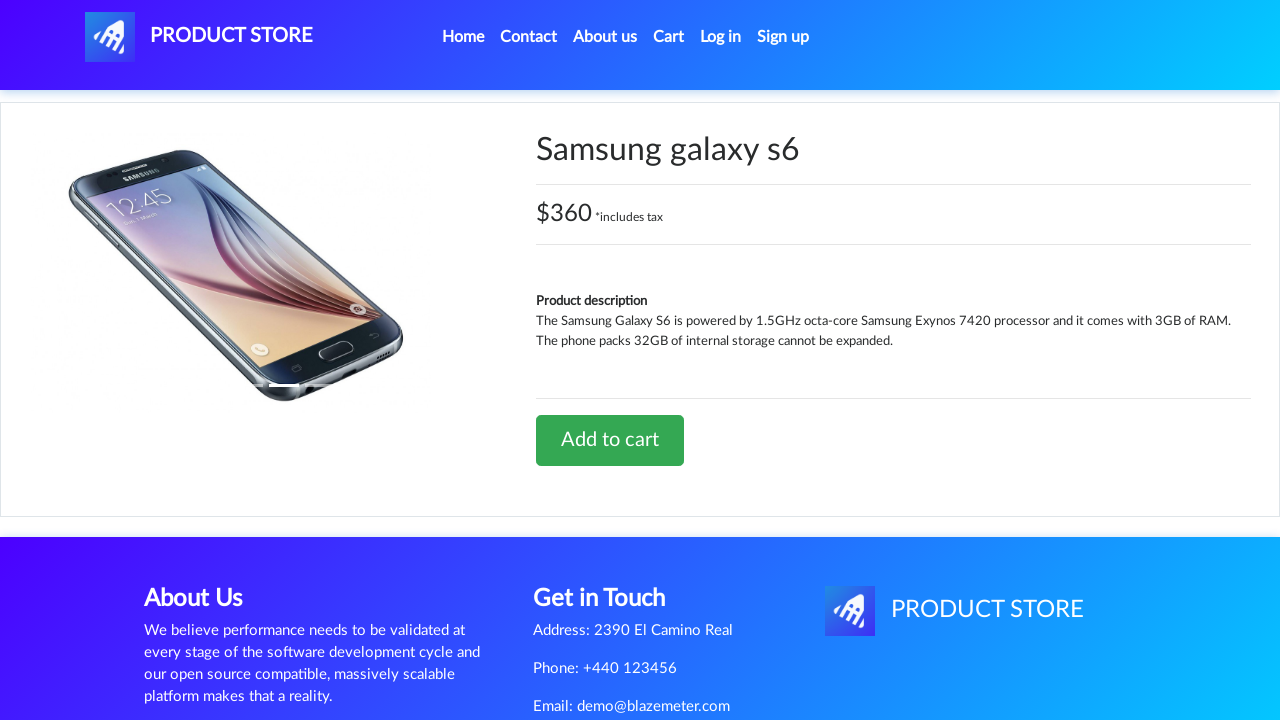

Verified that Add to Cart button is enabled
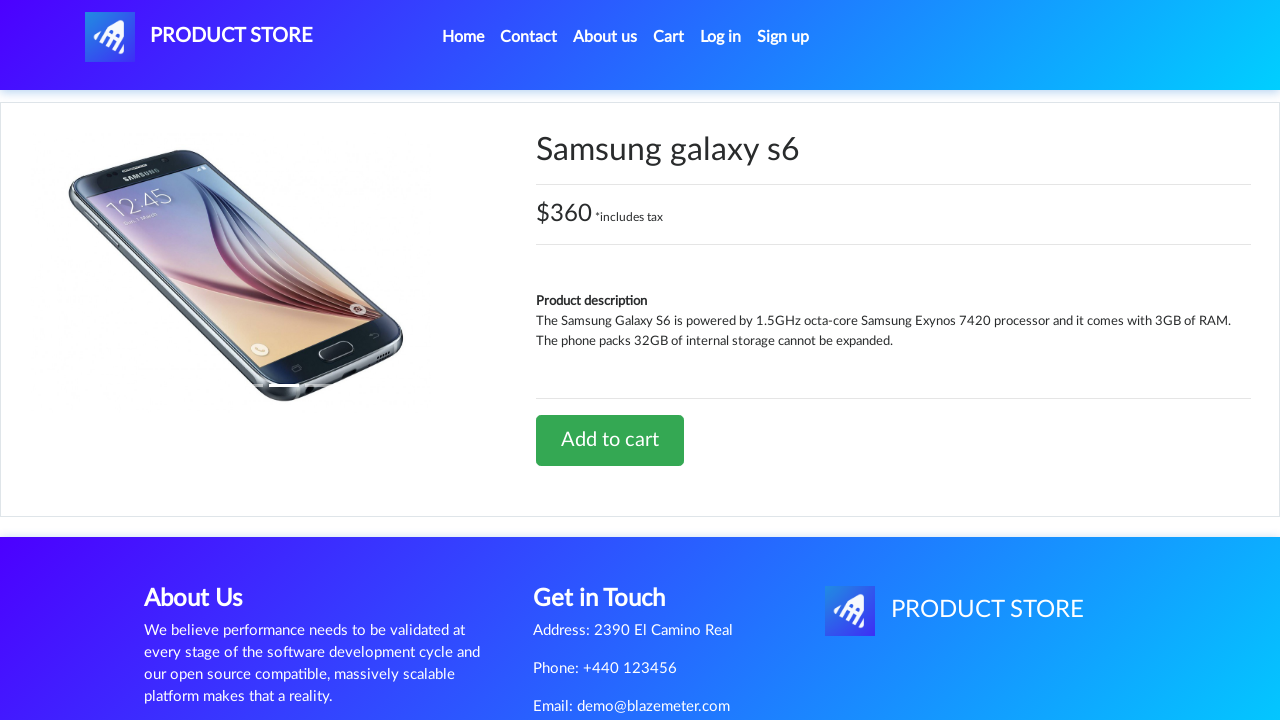

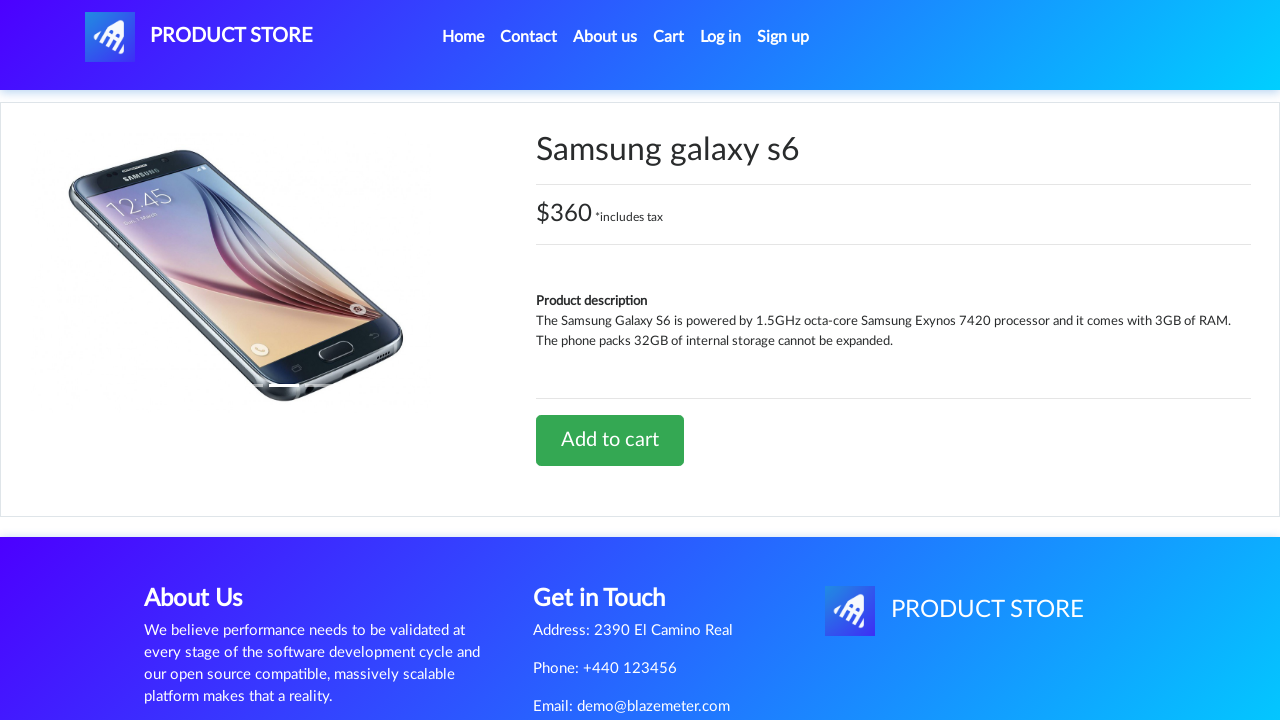